Tests navigation by clicking on an image link and verifying it redirects to the main apteka.ua site, then navigates back

Starting URL: http://www.apteka.ua/pharmzakaz

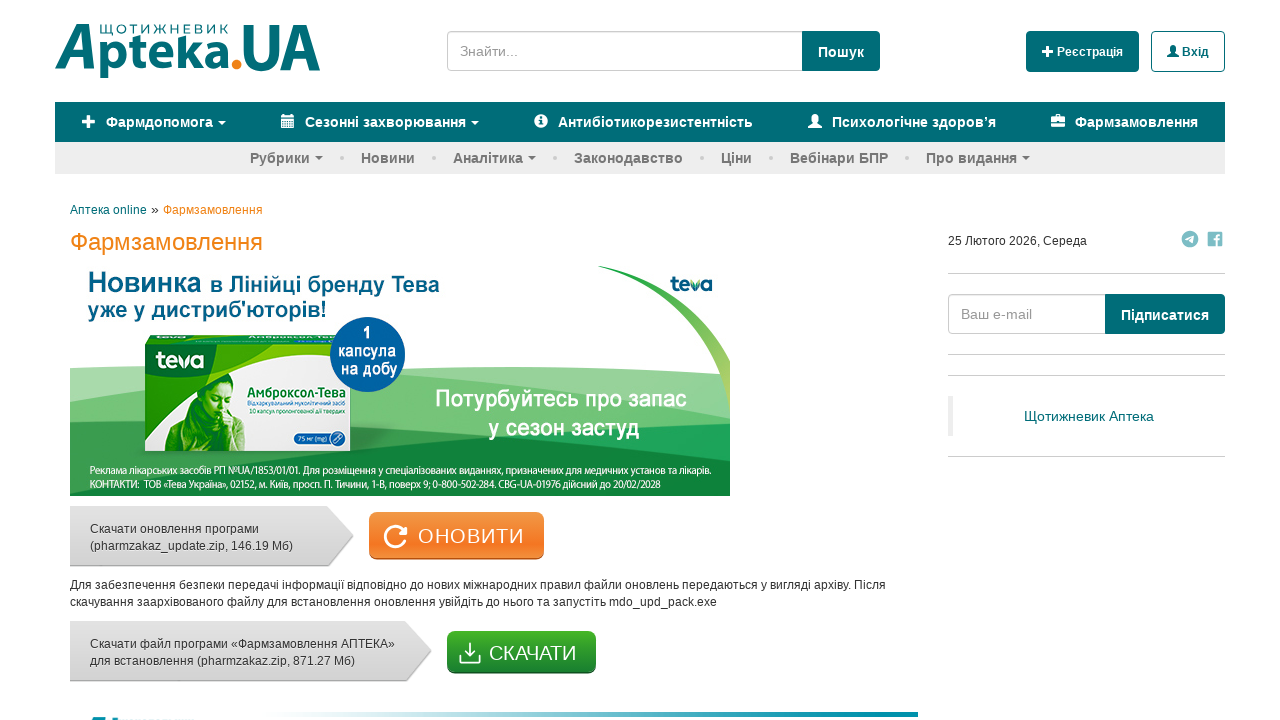

Located image link element in the page
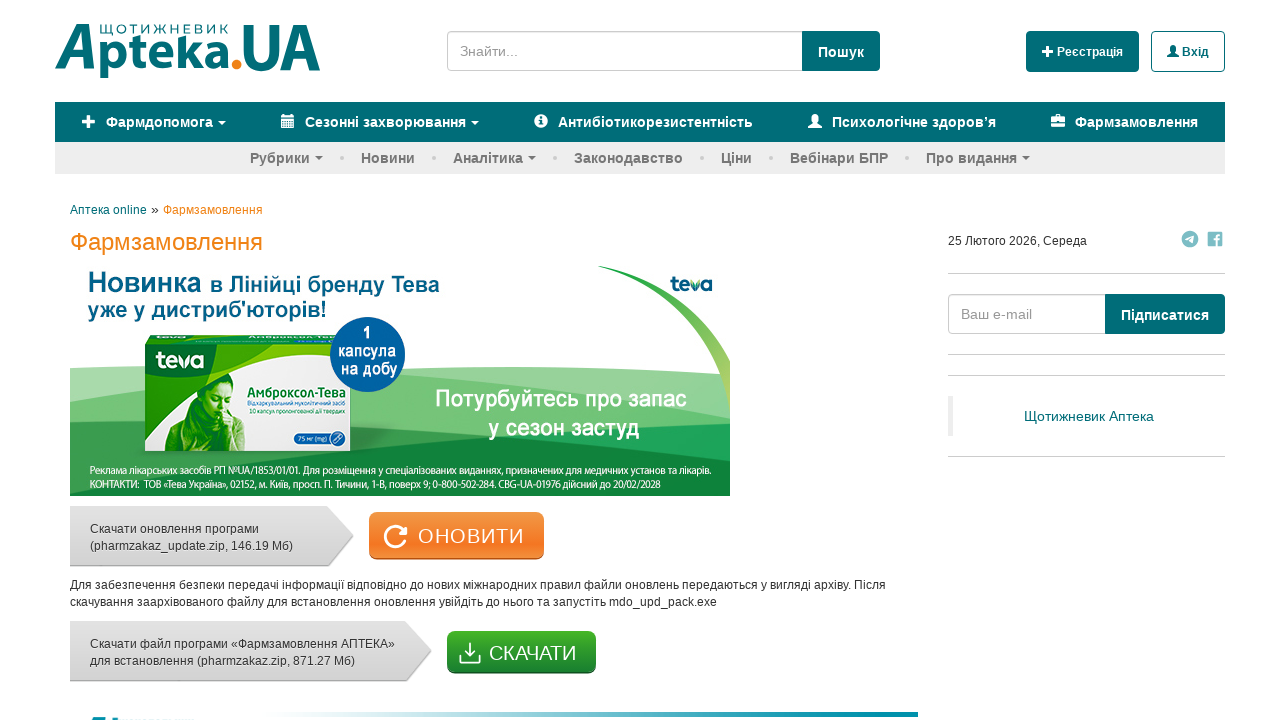

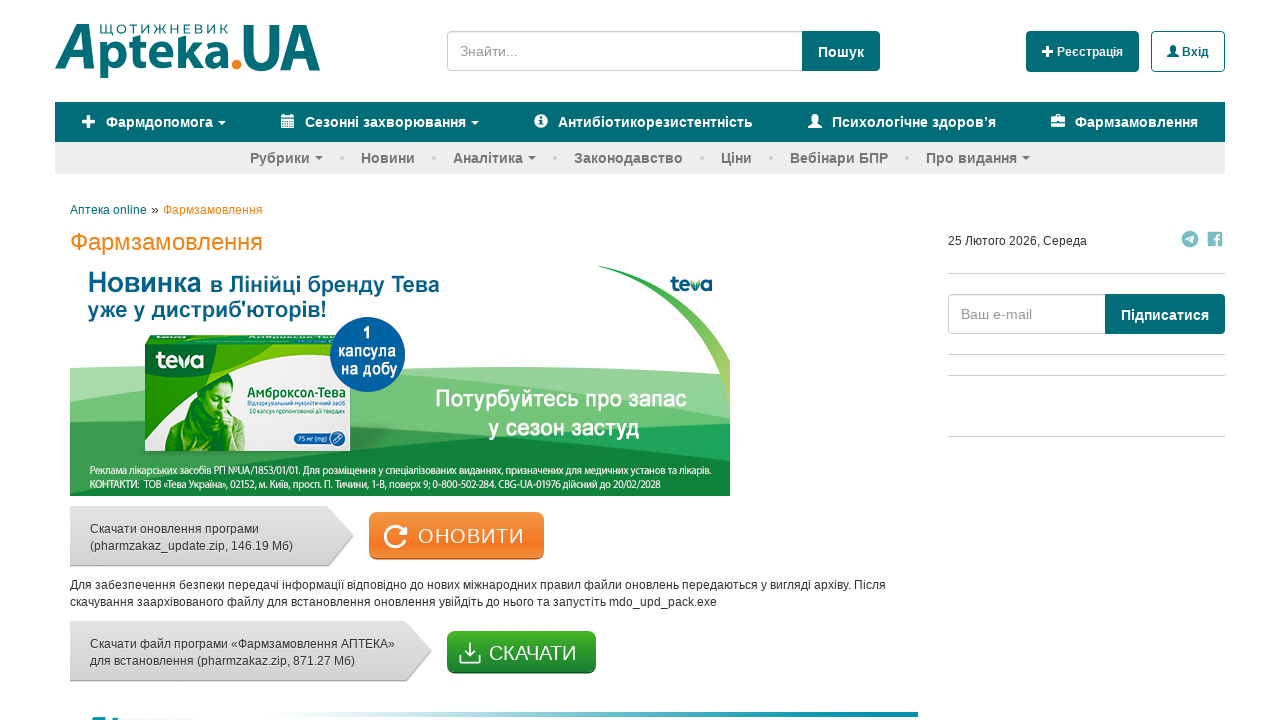